Tests scrolling functionality by scrolling to a randomly selected line element on the page, clicking it, and verifying the clicked element text is updated correctly

Starting URL: https://www.selenium.dev/selenium/web/scroll.html

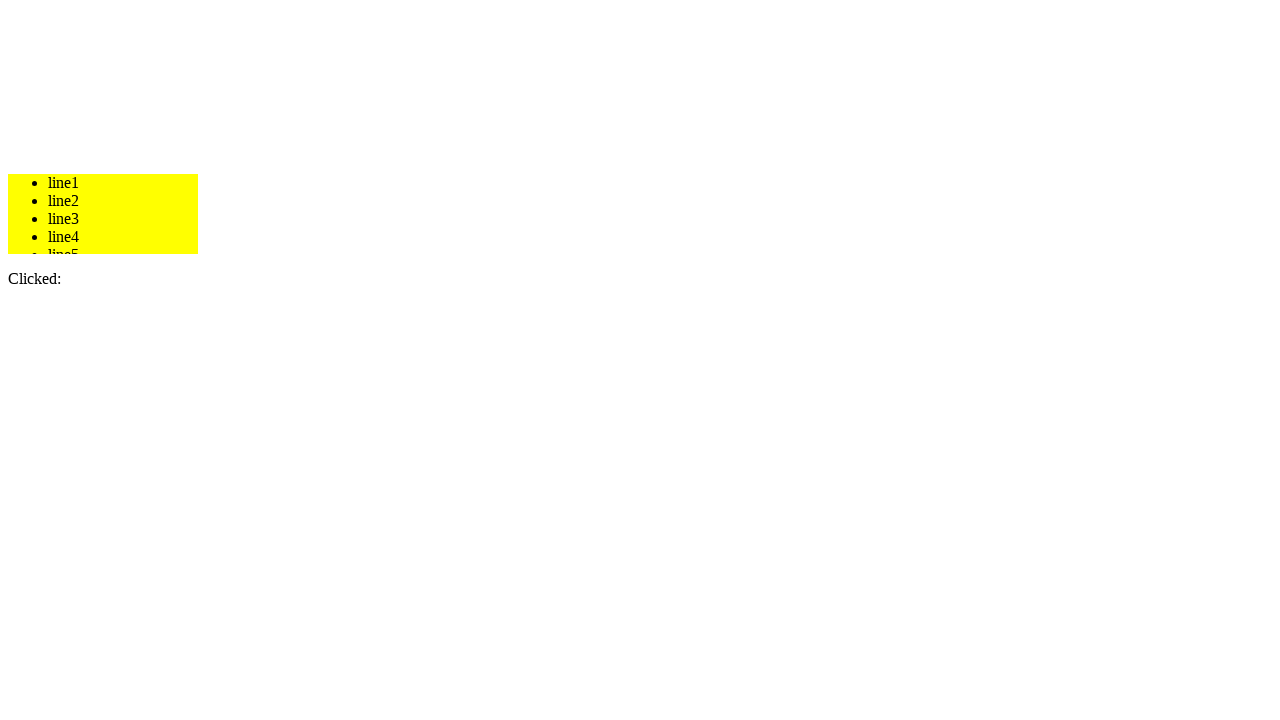

Generated random line element ID: line6
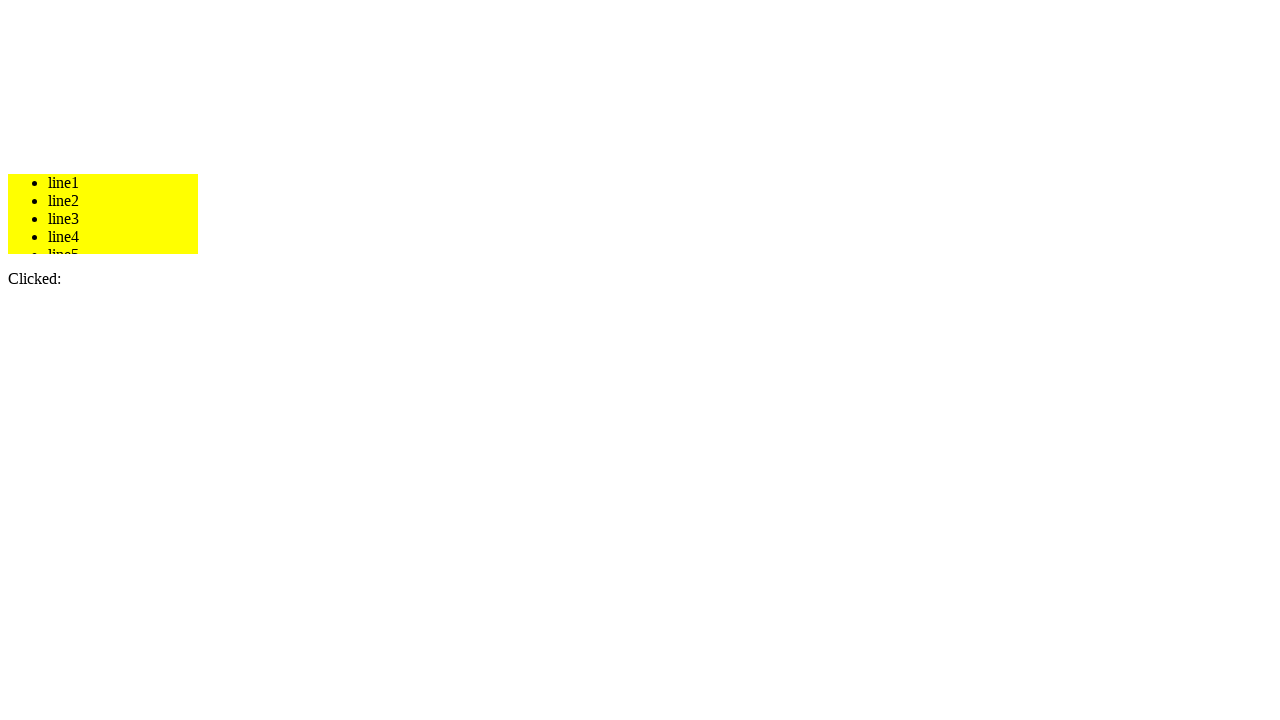

Scrolled to line element with ID line6
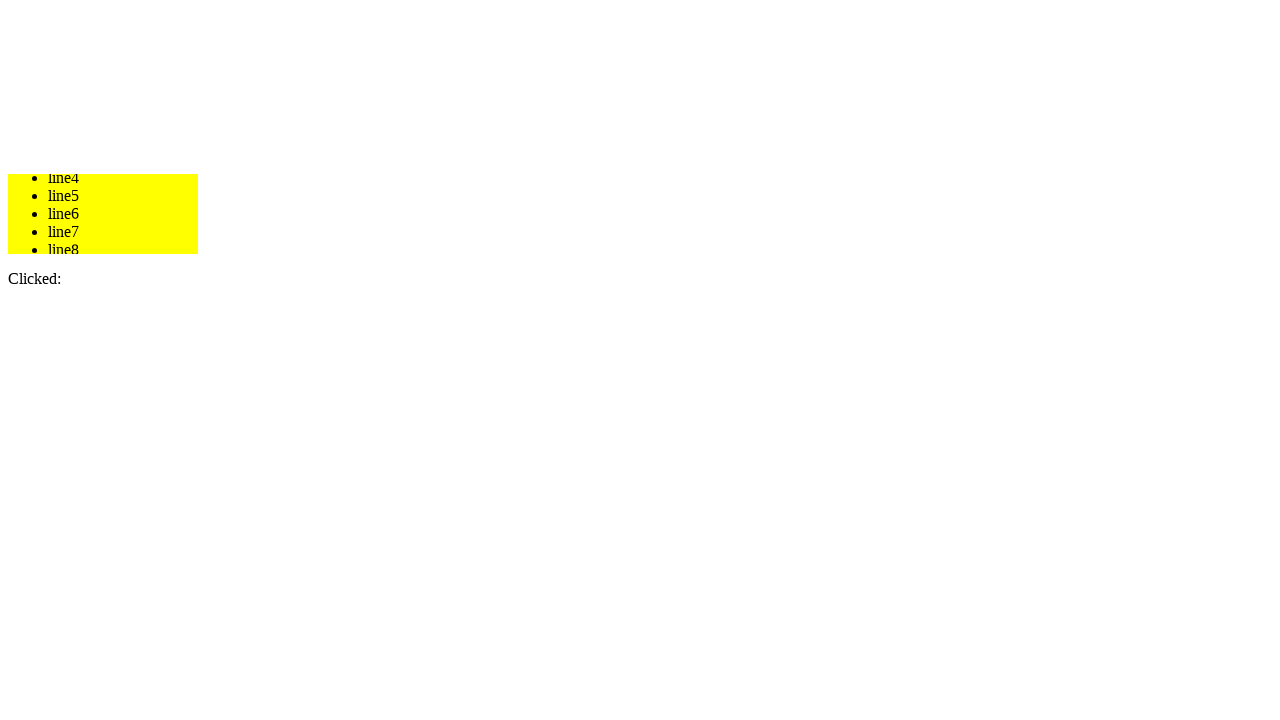

Waited for scroll animation to complete
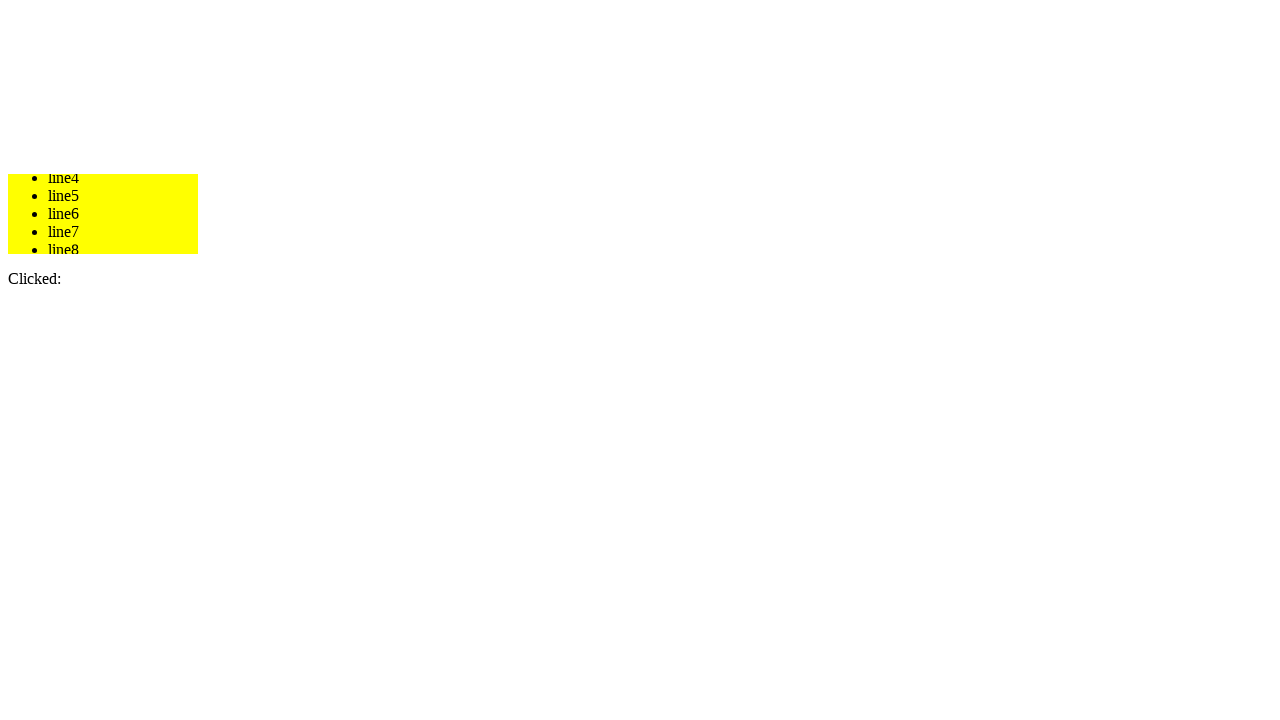

Clicked on line element line6 at (123, 214) on #line6
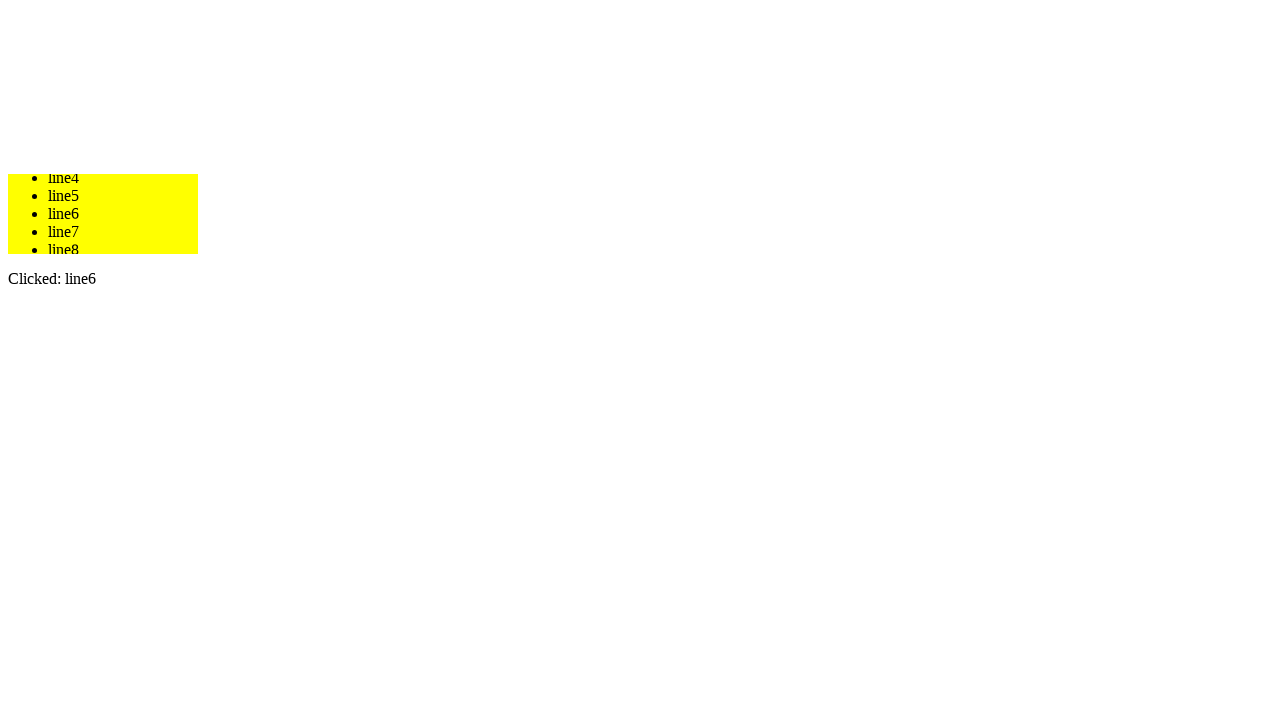

Retrieved clicked element text: line6
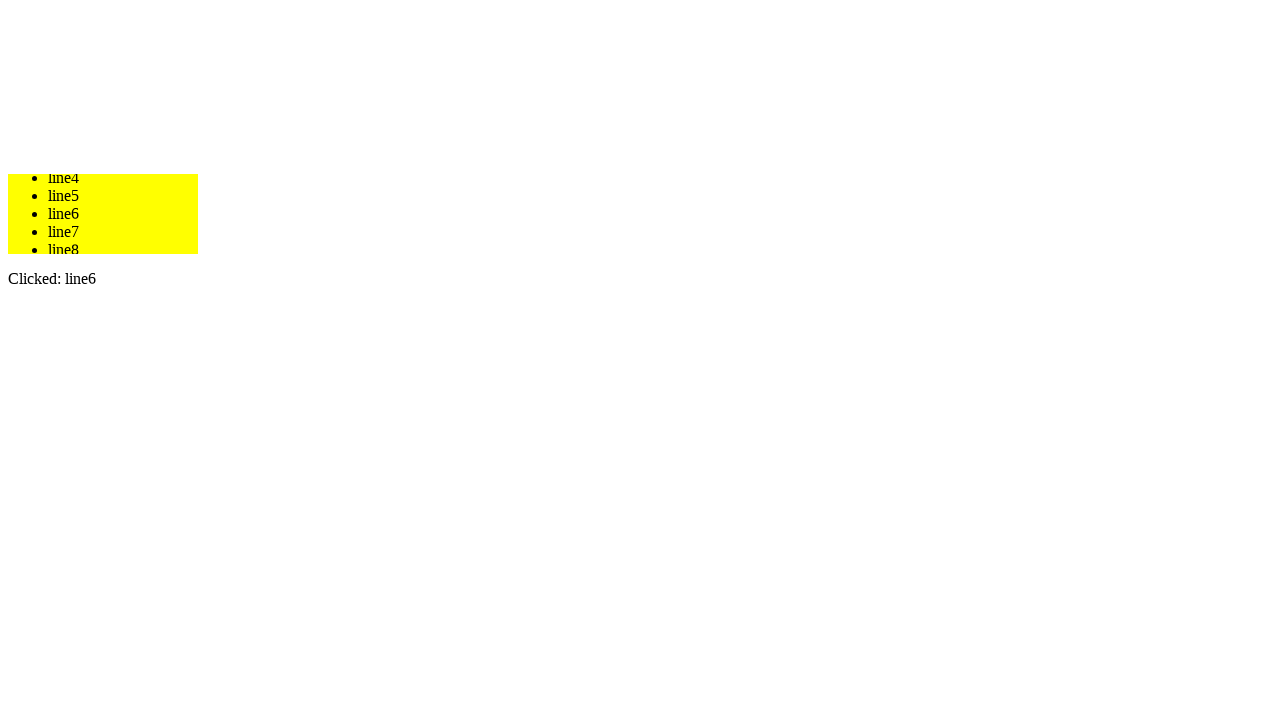

Verified clicked element text 'line6' matches expected ID 'line6'
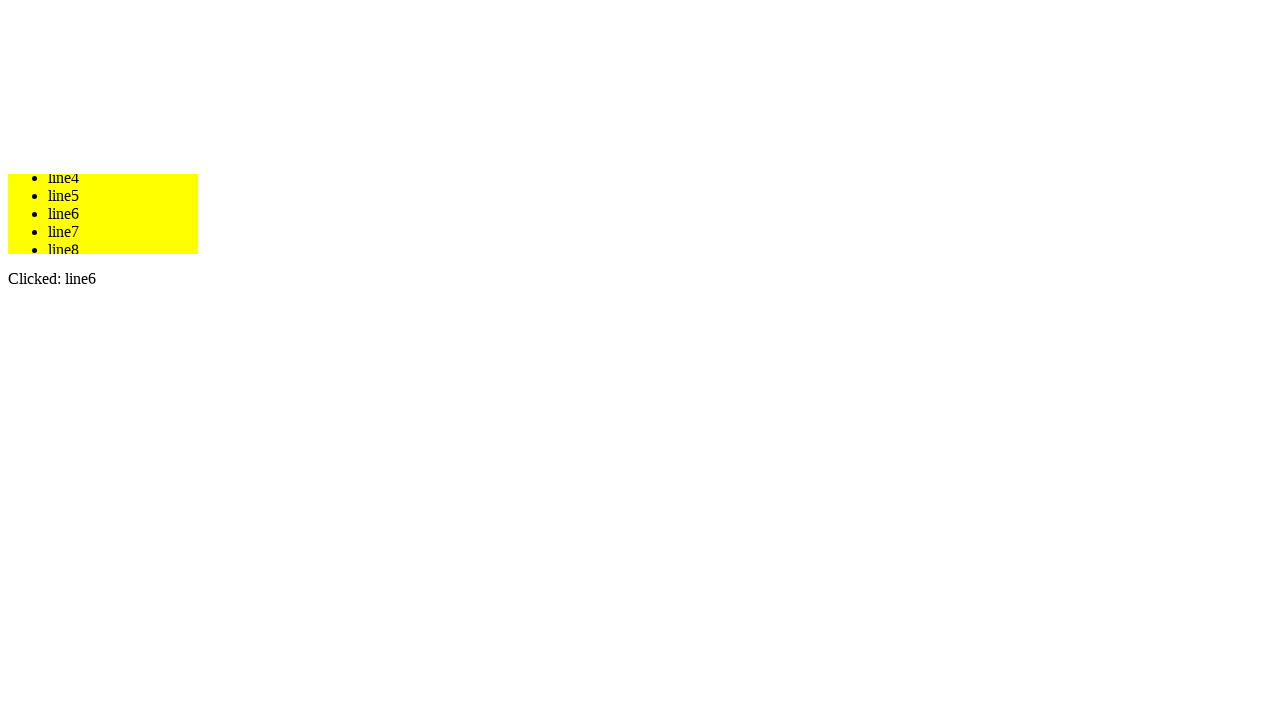

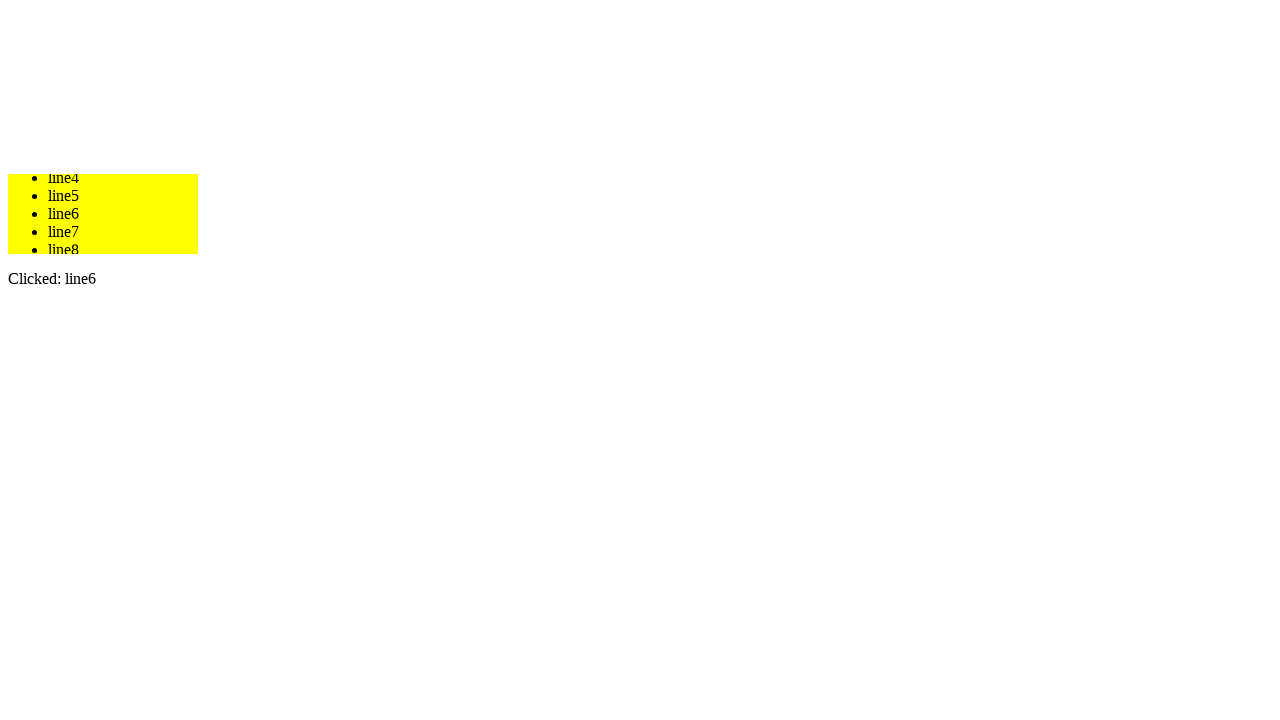